Tests the prompt alert by clicking the third button, entering text into the prompt, accepting it, and verifying the entered text is displayed

Starting URL: https://practice.cydeo.com/javascript_alerts

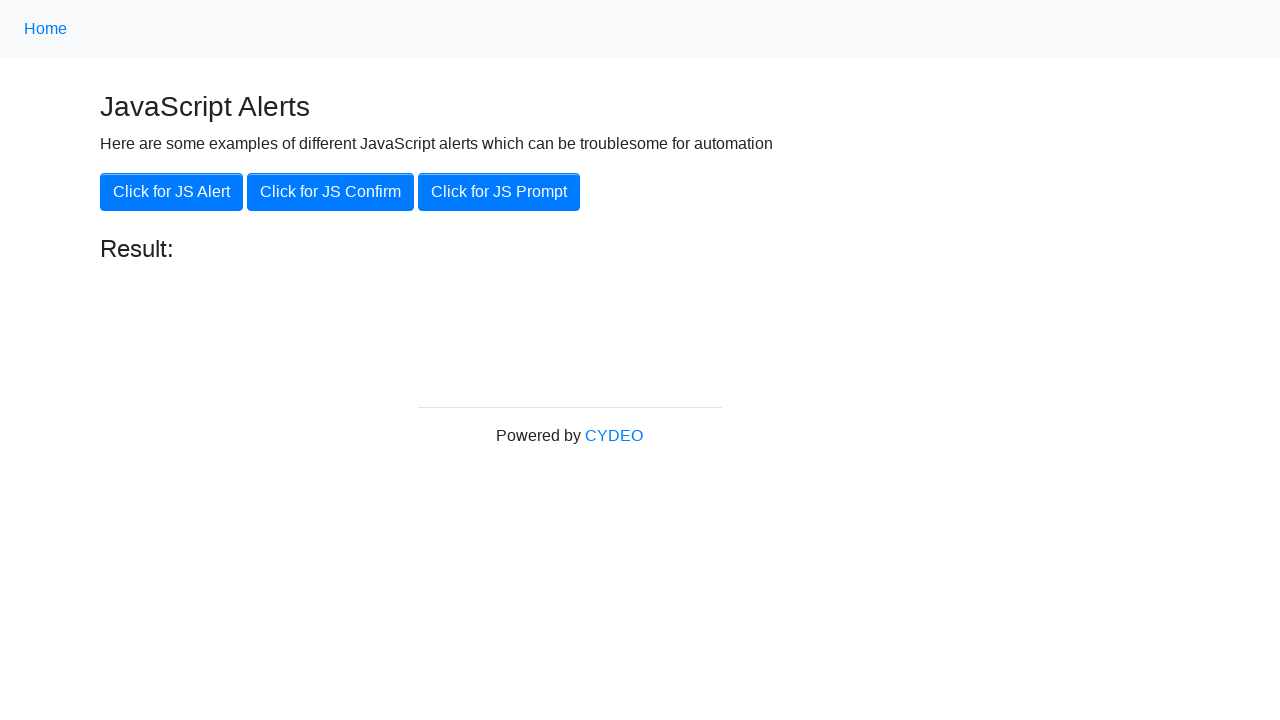

Set up dialog handler to accept prompt with text 'Automation Test Message'
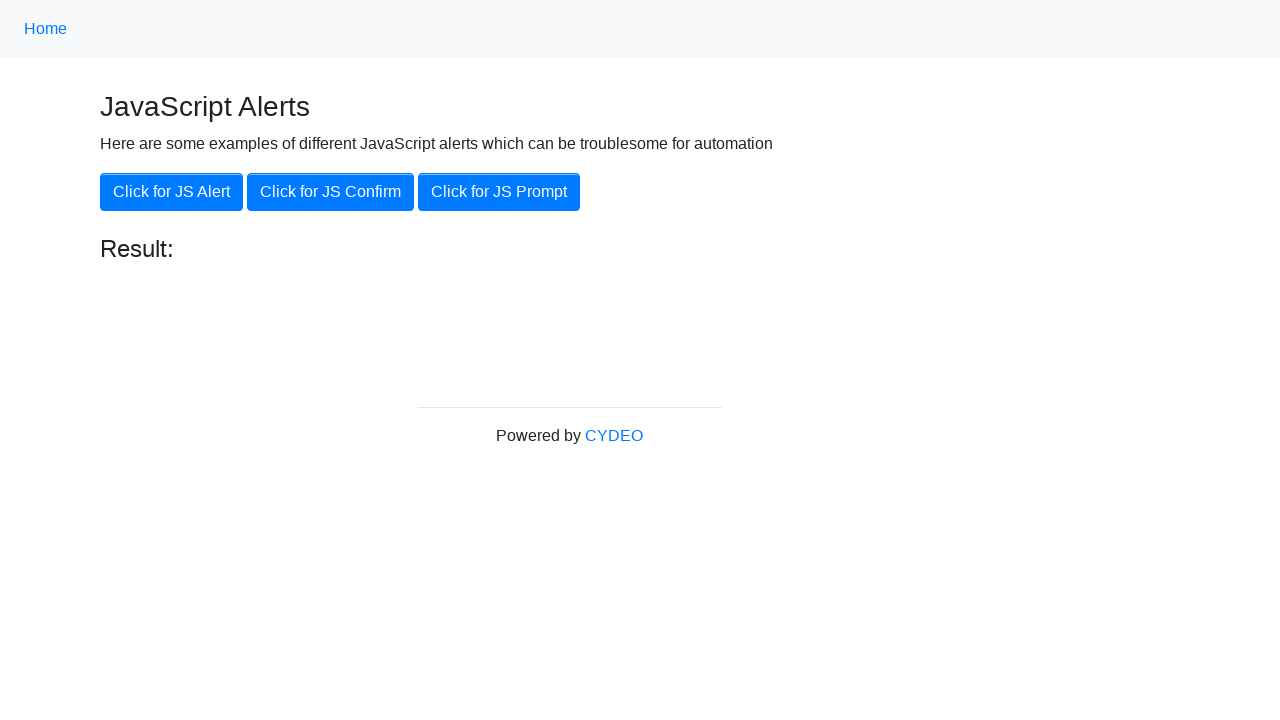

Clicked the third button to trigger prompt alert at (499, 192) on xpath=//button[@class='btn btn-primary'][3]
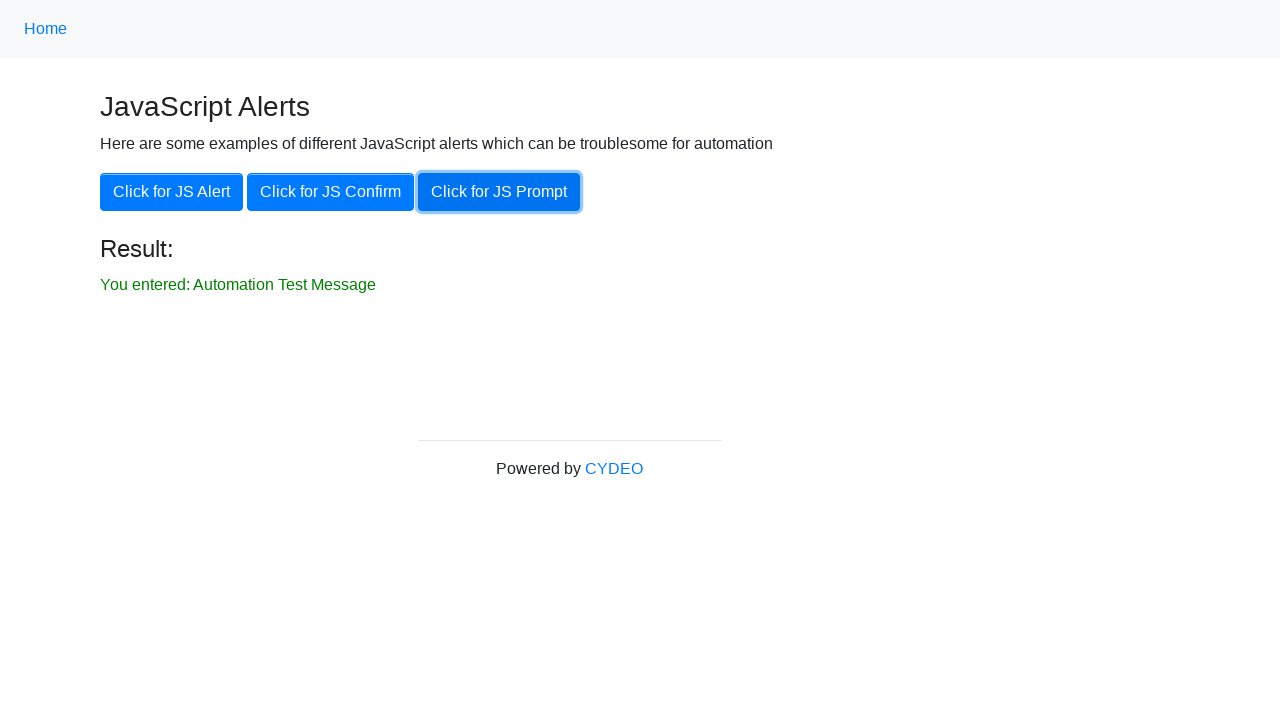

Result message appeared after accepting prompt with entered text
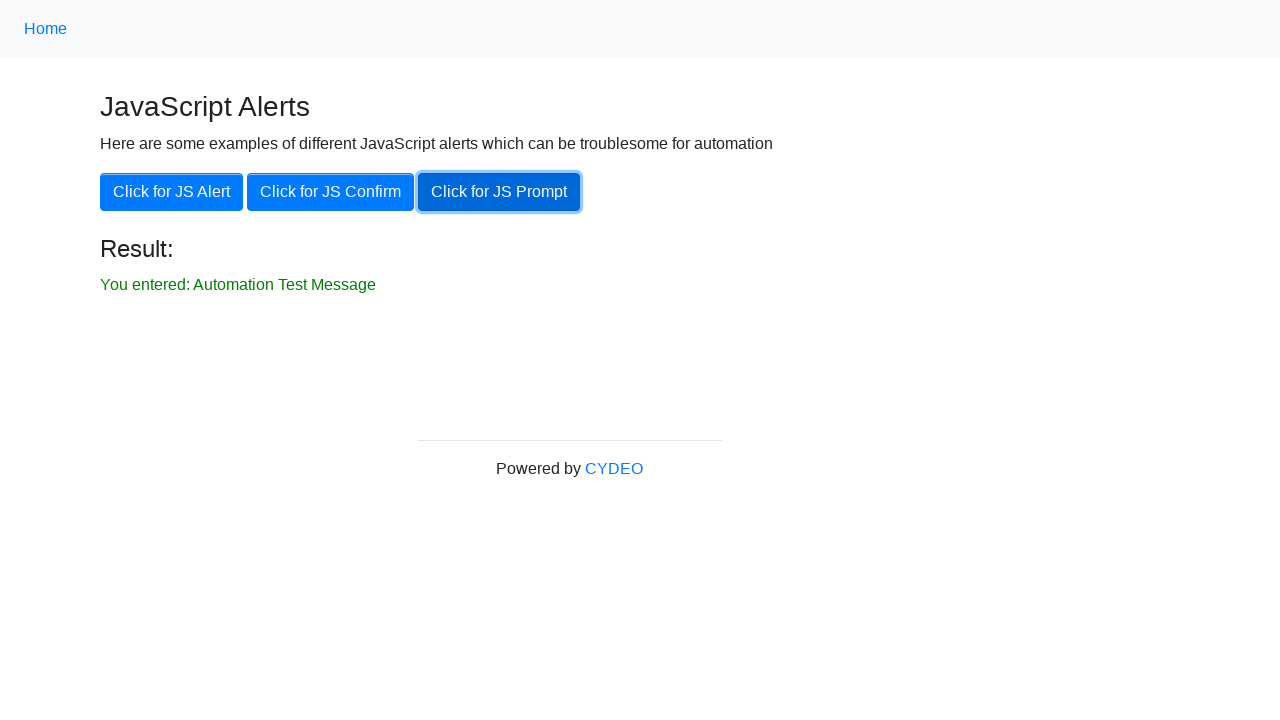

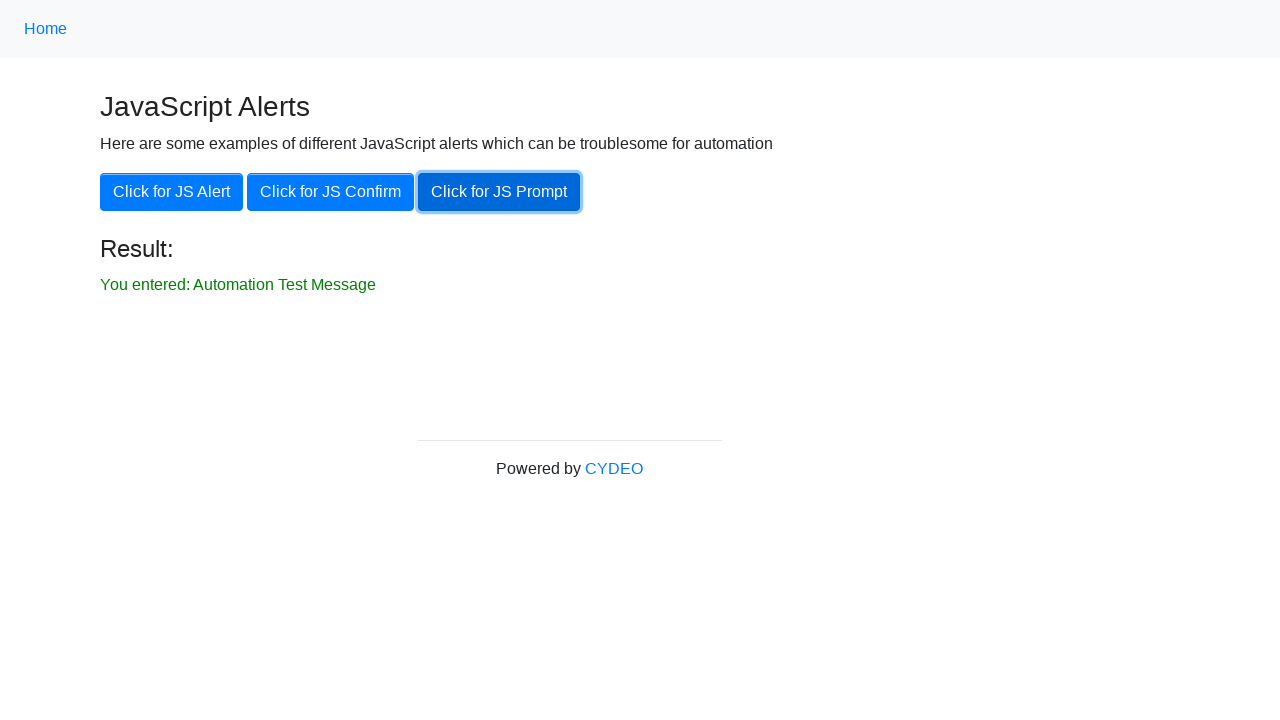